Tests form input clearing by filling text, password, and textarea fields then clearing them

Starting URL: https://testpages.eviltester.com/styled/basic-html-form-test.html

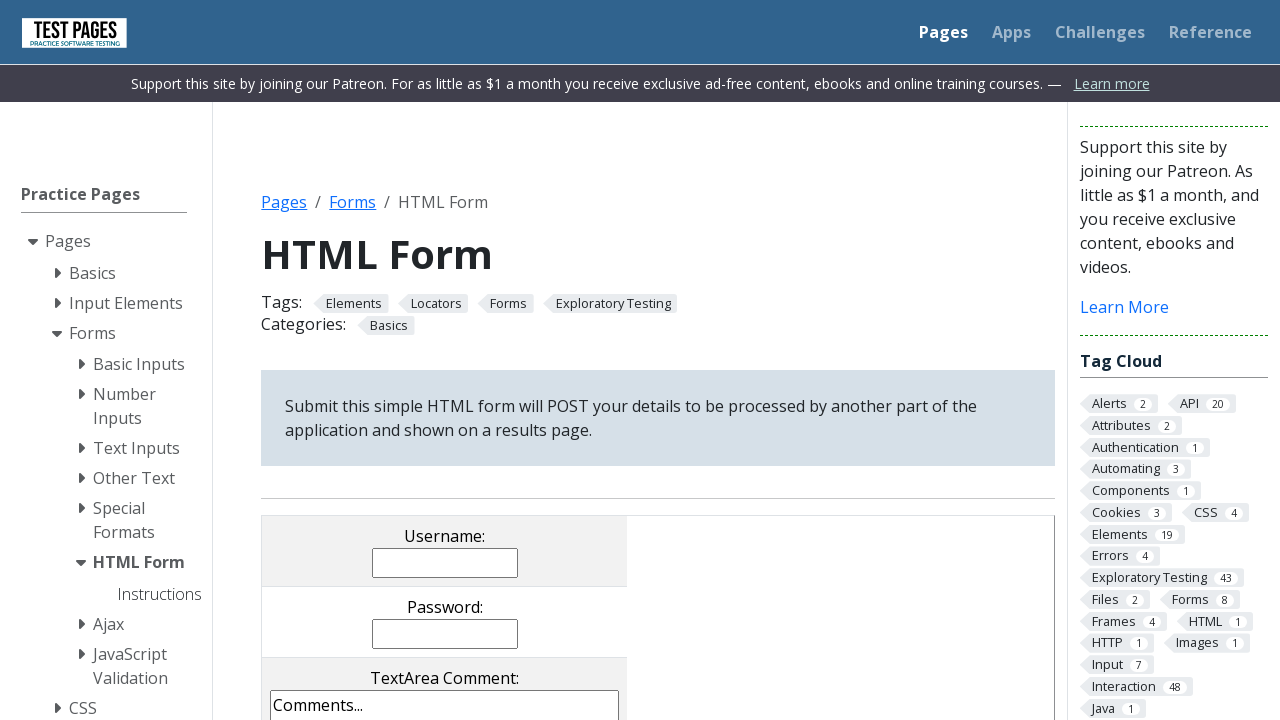

Filled username text input field with 'text input' on input[name='username']
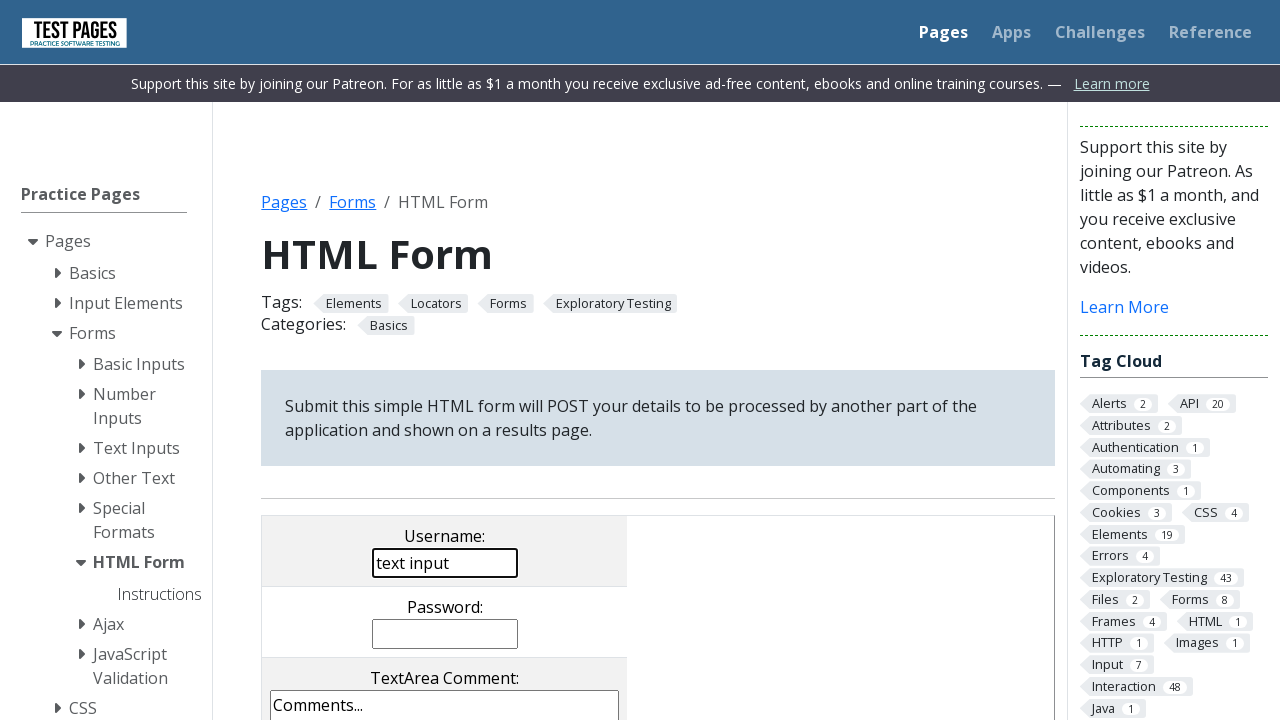

Cleared username text input field on input[name='username']
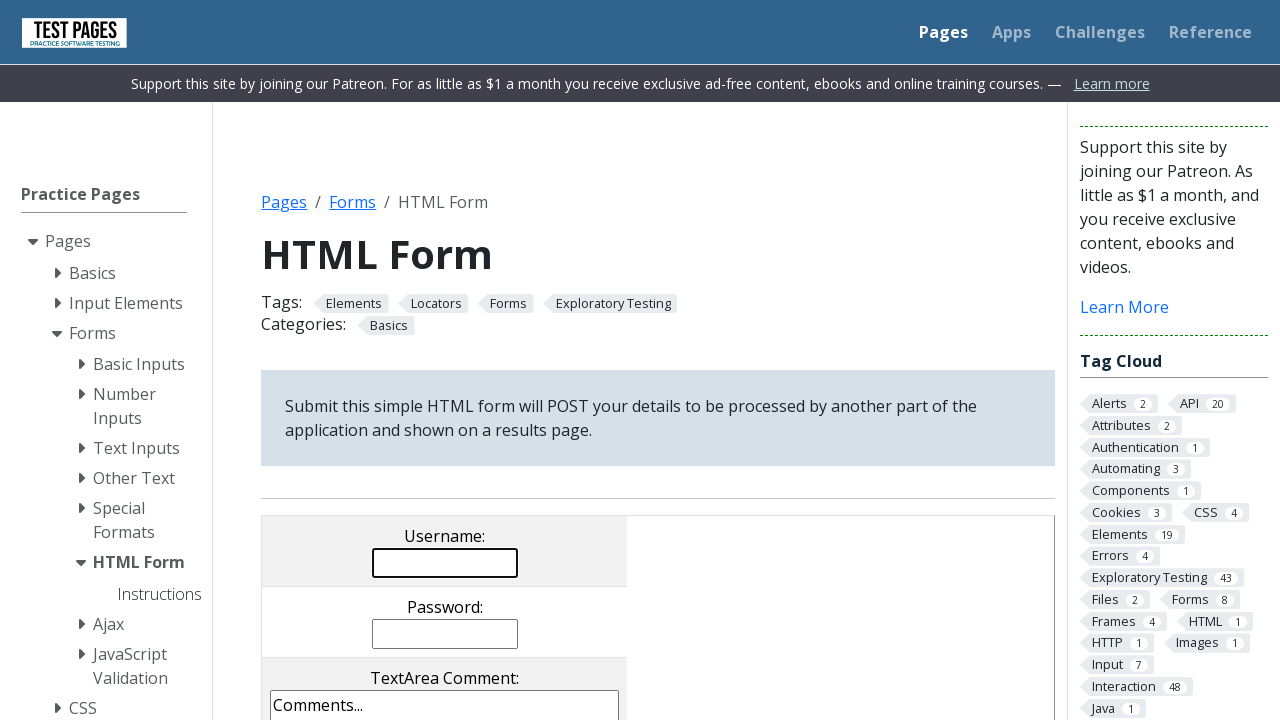

Filled password input field with 'password input' on input[name='password']
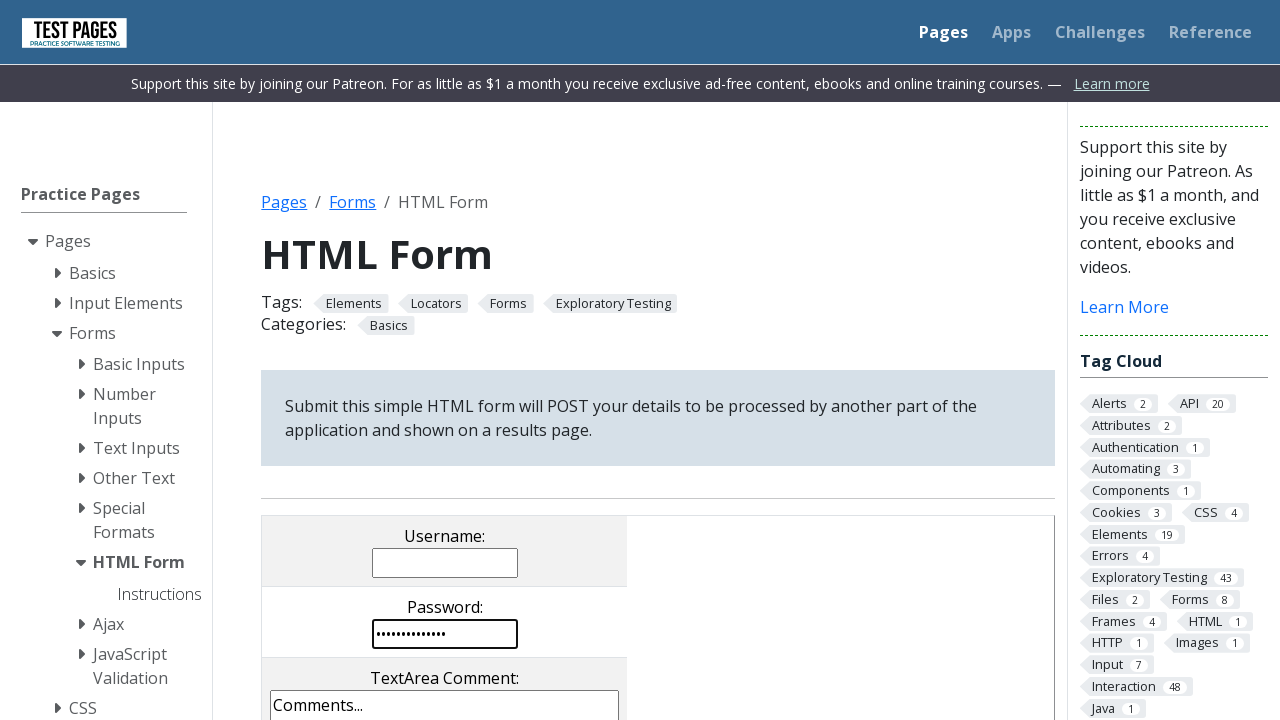

Cleared password input field on input[name='password']
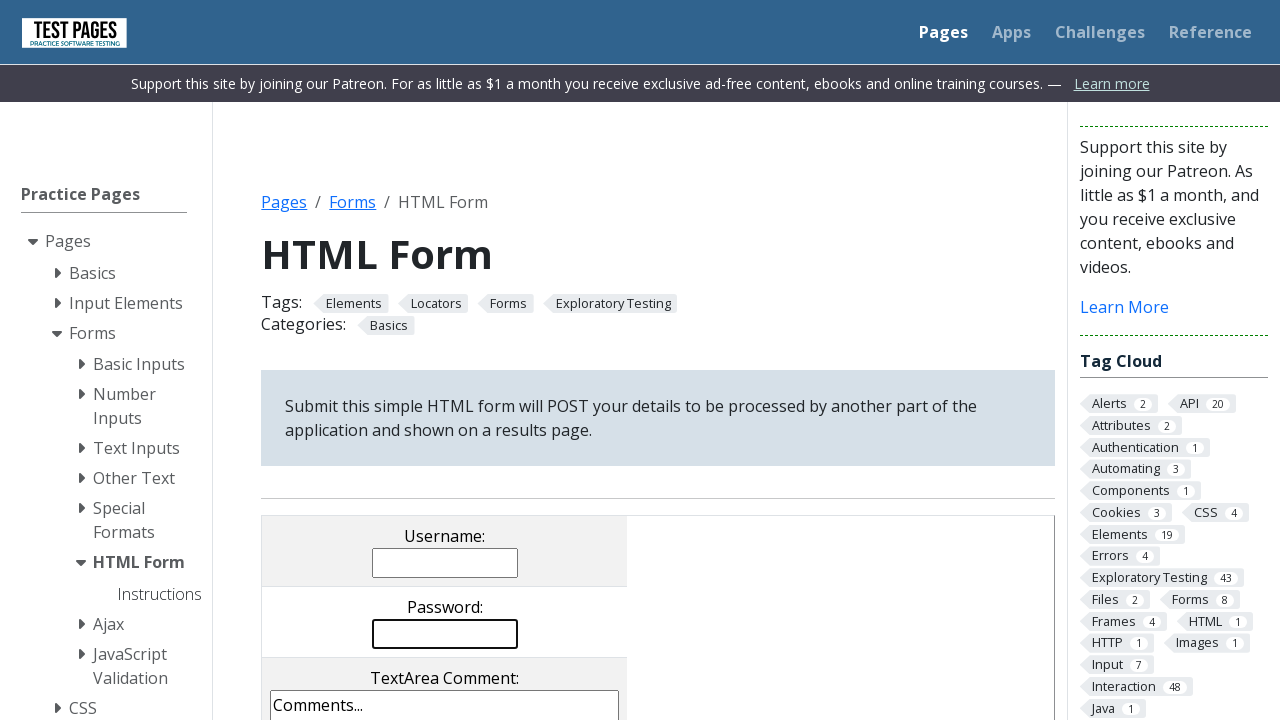

Filled comments textarea field with 'textarea input' on textarea[name='comments']
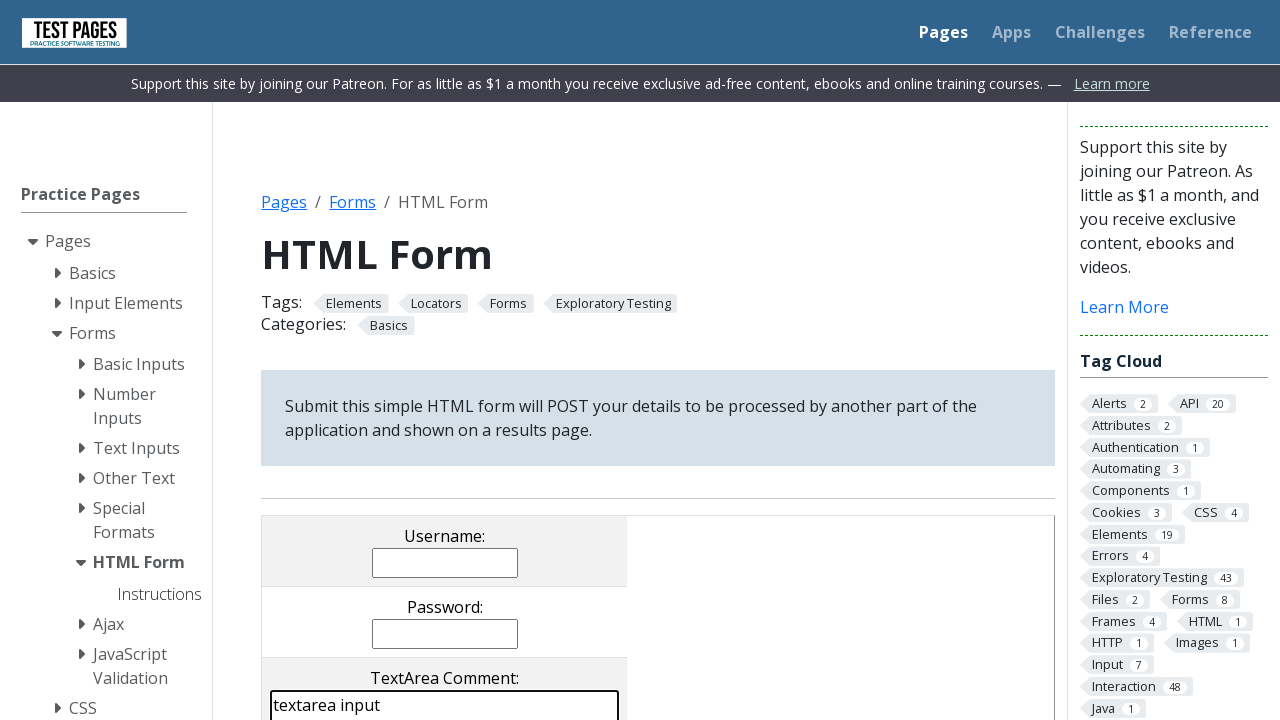

Cleared comments textarea field on textarea[name='comments']
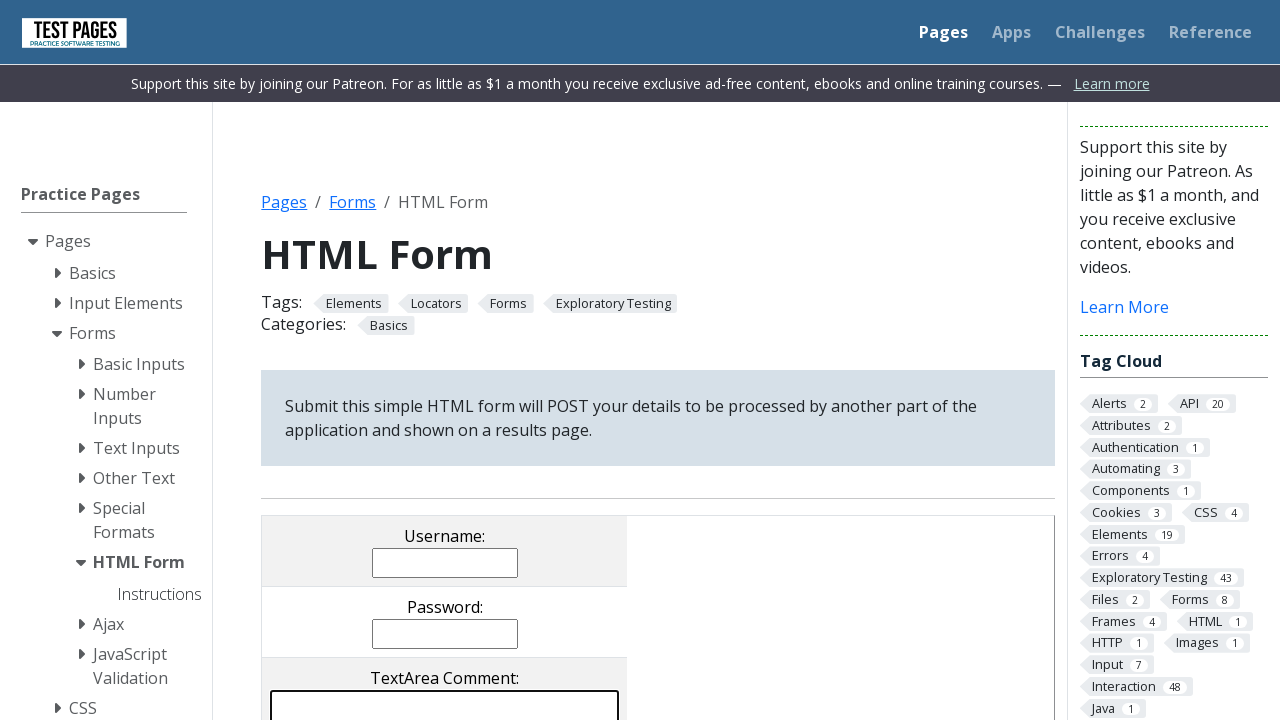

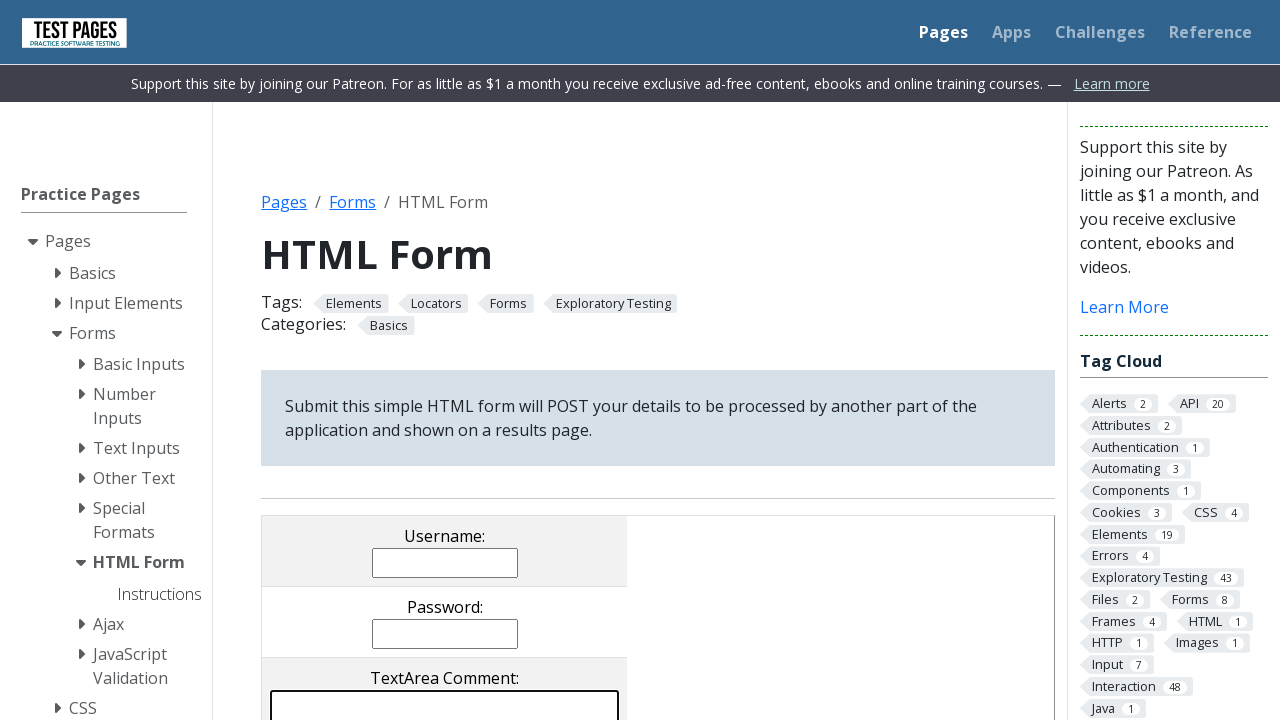